Tests CPF (Brazilian tax ID) validation by entering an invalid CPF number and verifying the error message

Starting URL: http://www.geradorcpf.com/validar-cpf.htm

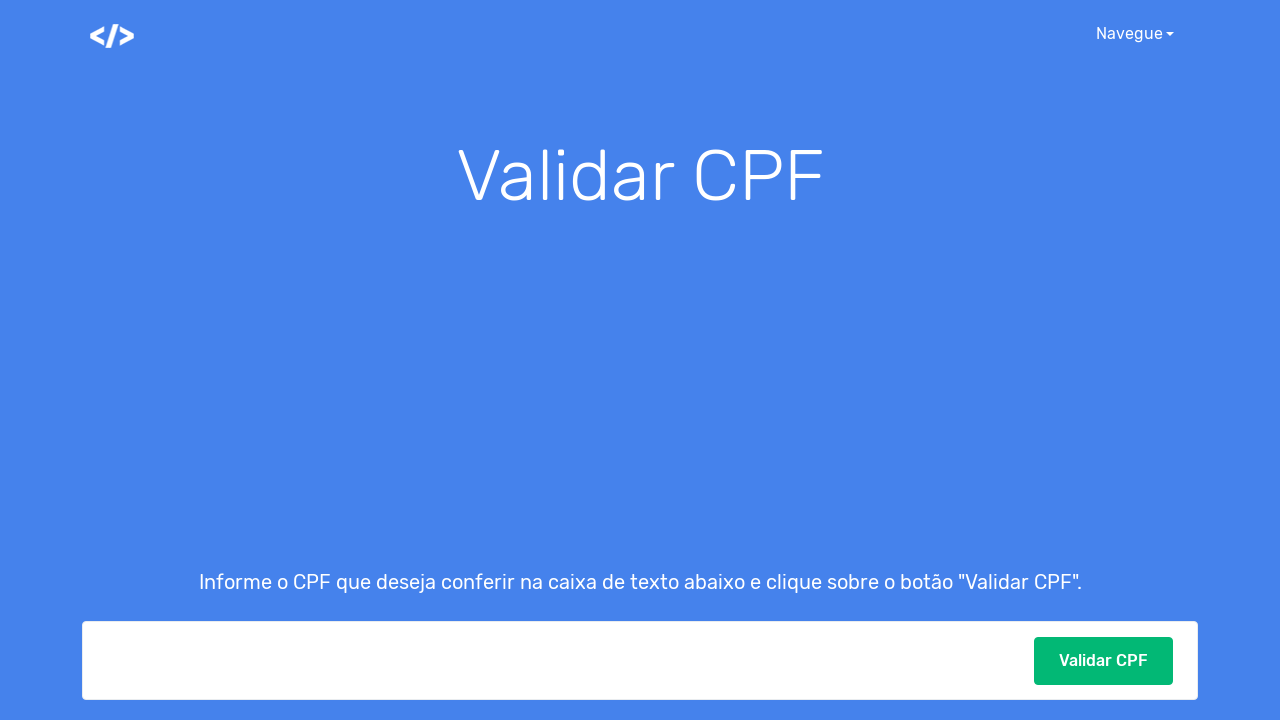

Cleared the CPF input field on #cpf
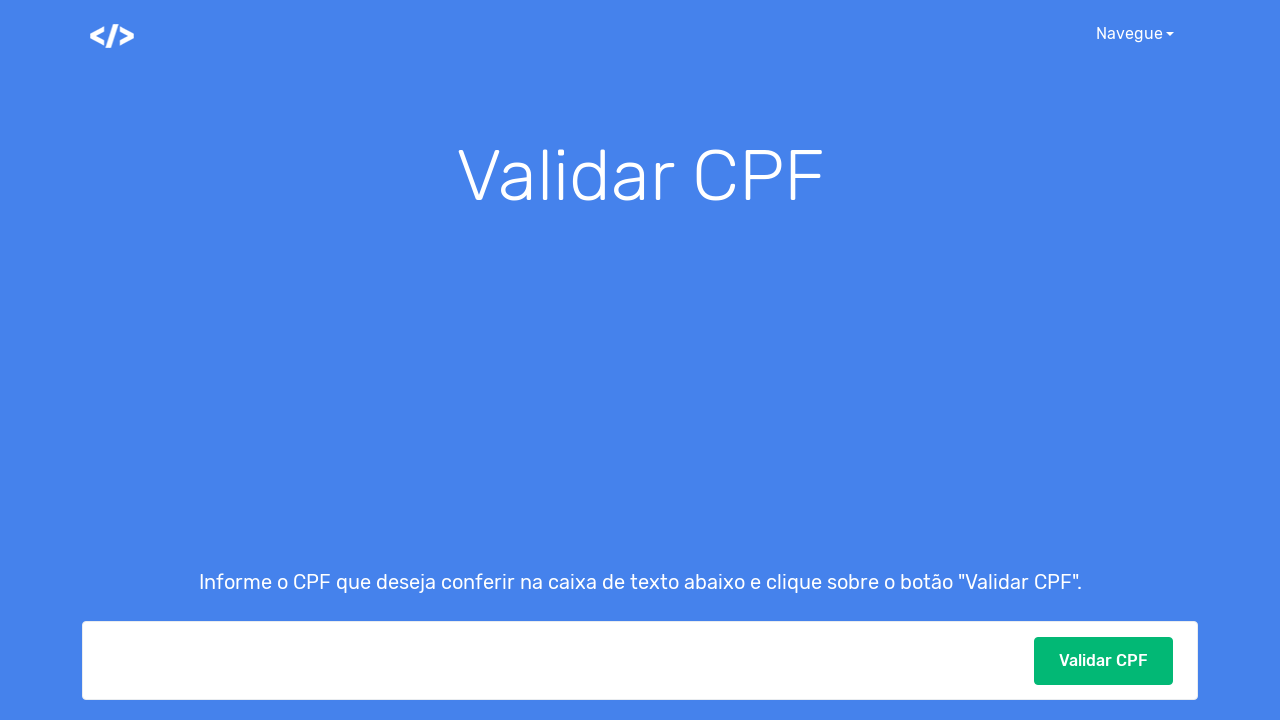

Entered invalid CPF number 33462461167 on #cpf
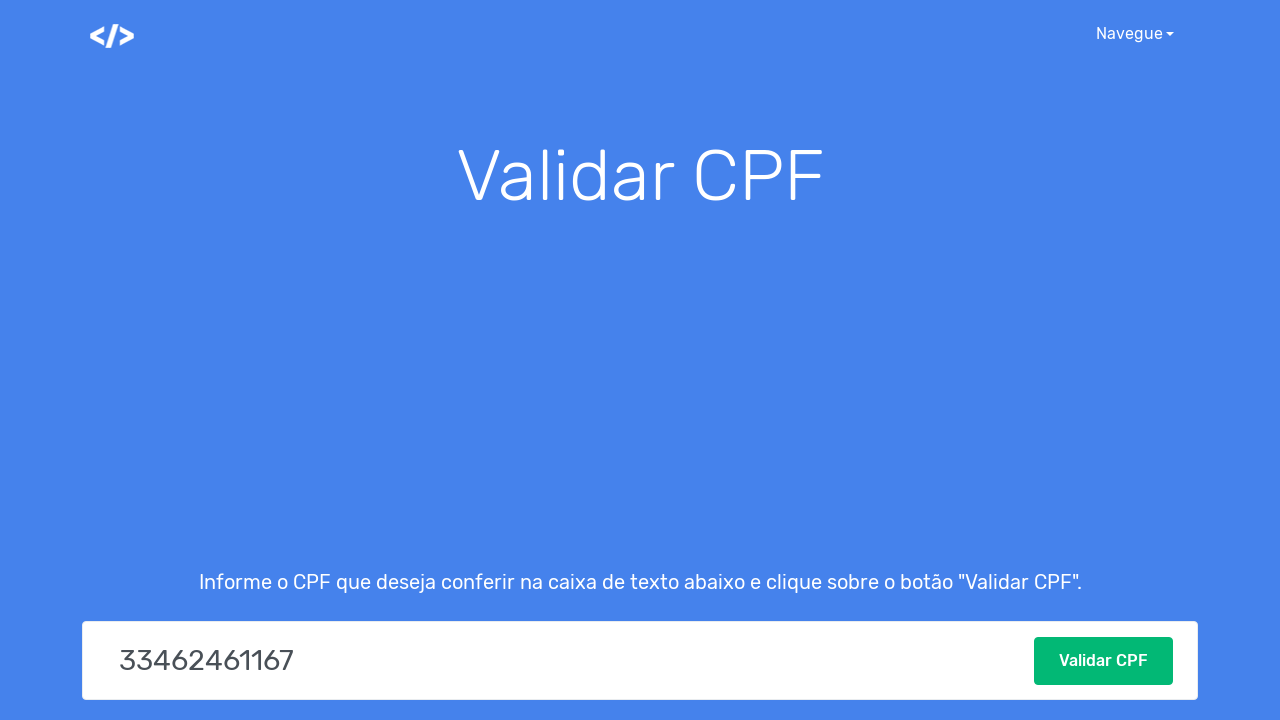

Clicked the validate button at (1104, 661) on #botaoValidarCPF
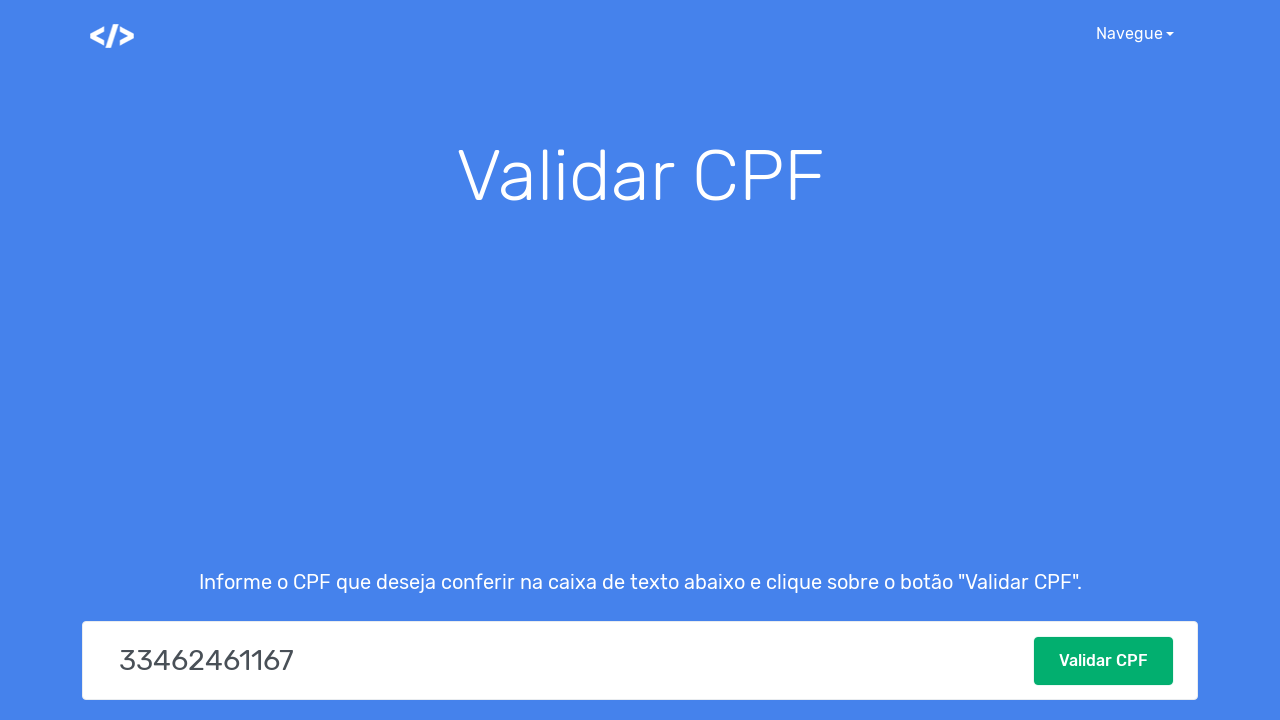

Validation result appeared
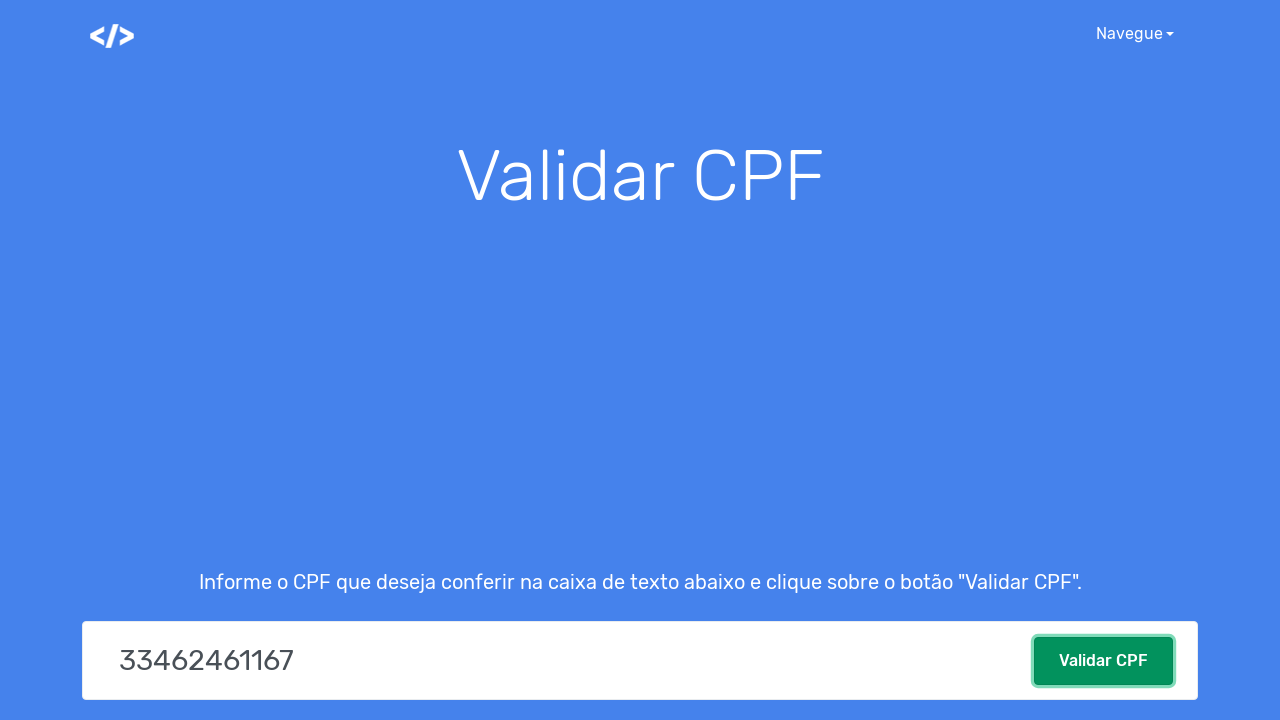

Verified error message 'CPF Inválido!' is displayed
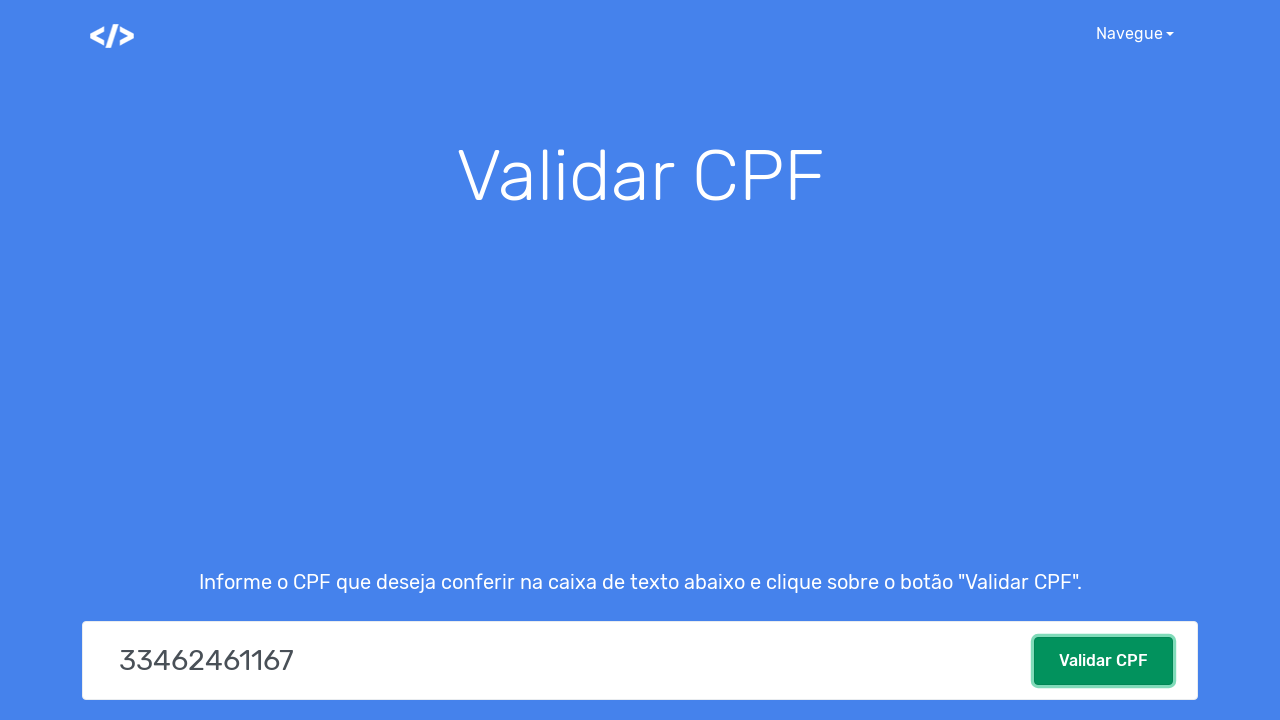

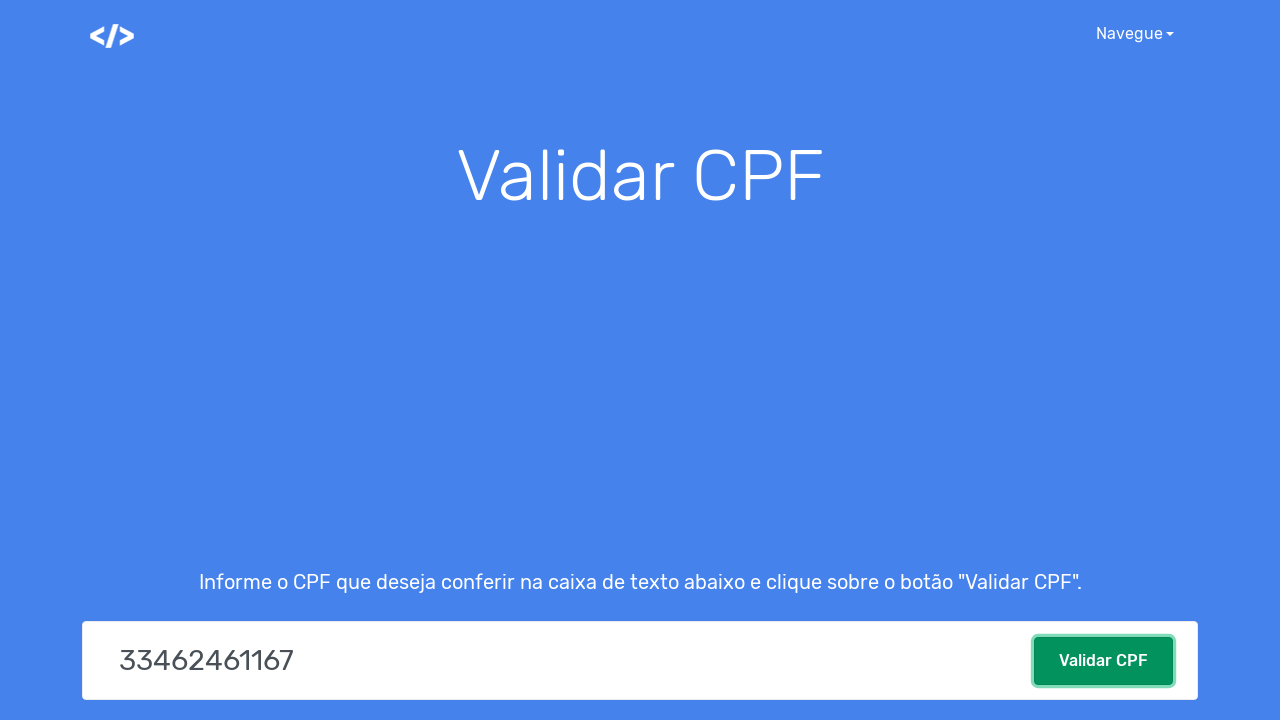